Tests JavaScript prompt alert handling by clicking a button to trigger a prompt, entering text into the prompt, and accepting it.

Starting URL: https://v1.training-support.net/selenium/javascript-alerts

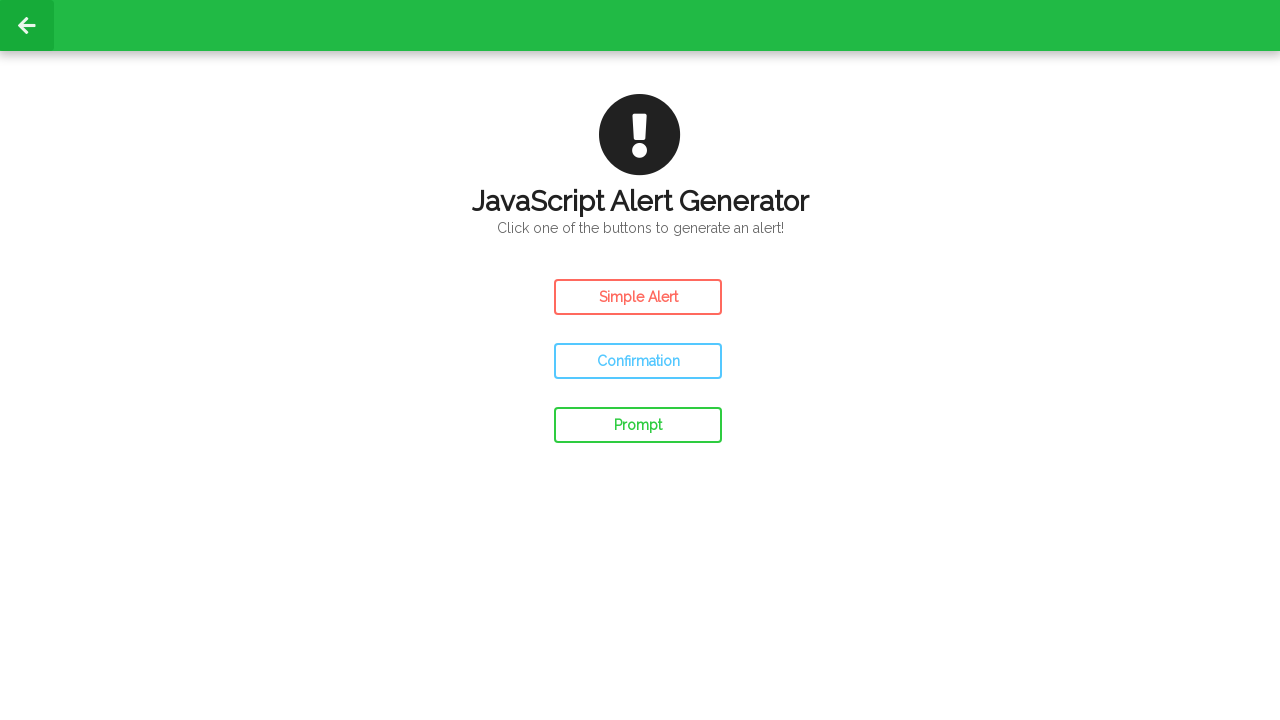

Set up dialog handler to accept prompt with text 'Awesome!'
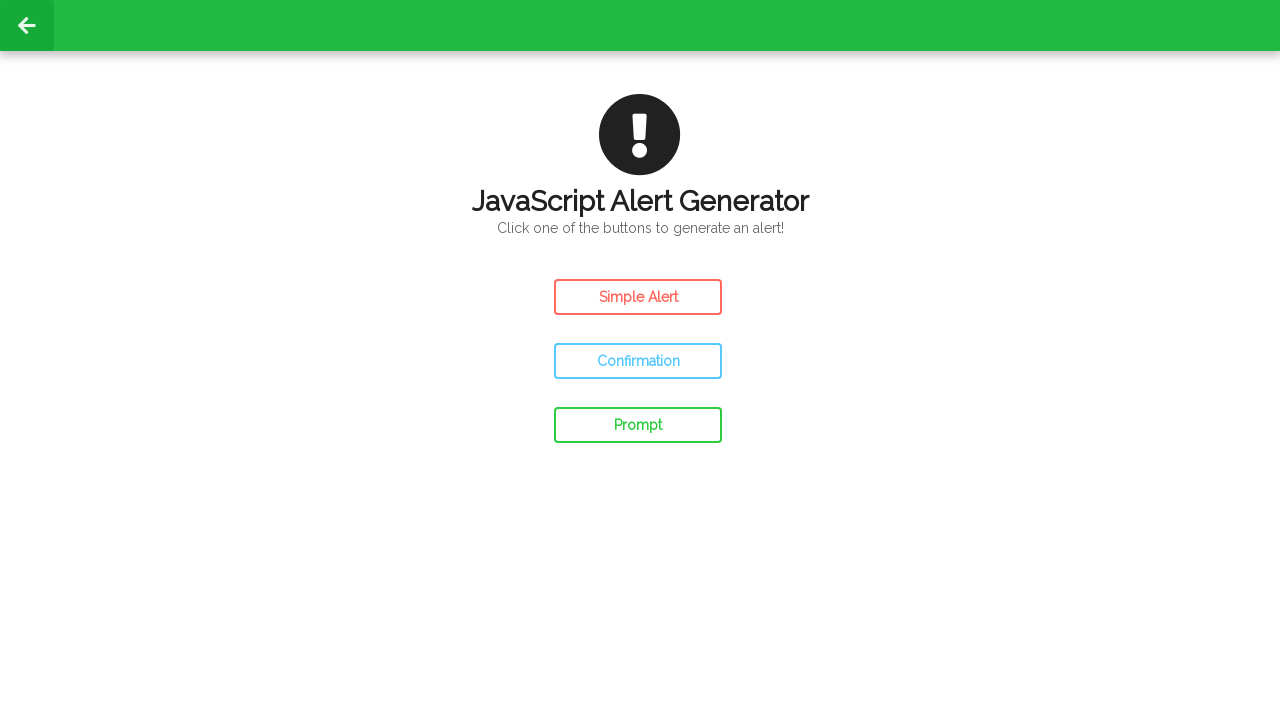

Clicked prompt button to trigger JavaScript prompt alert at (638, 425) on #prompt
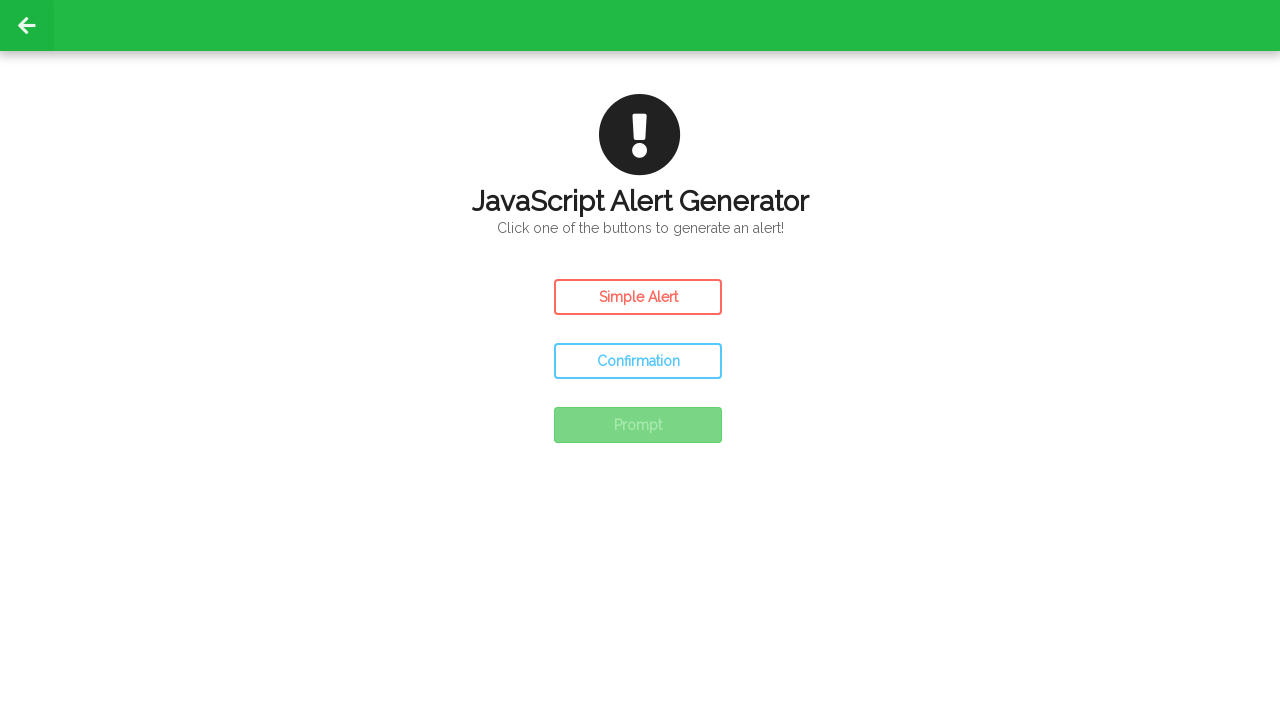

Waited 500ms for page to process prompt response
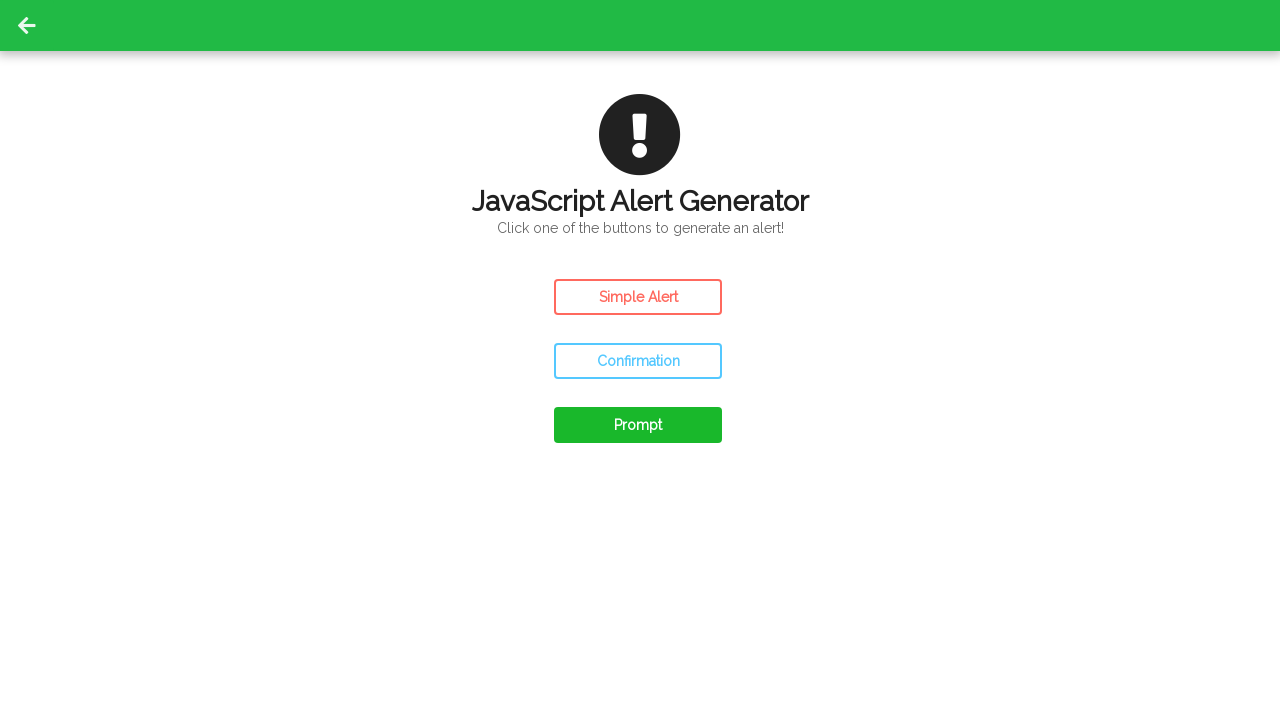

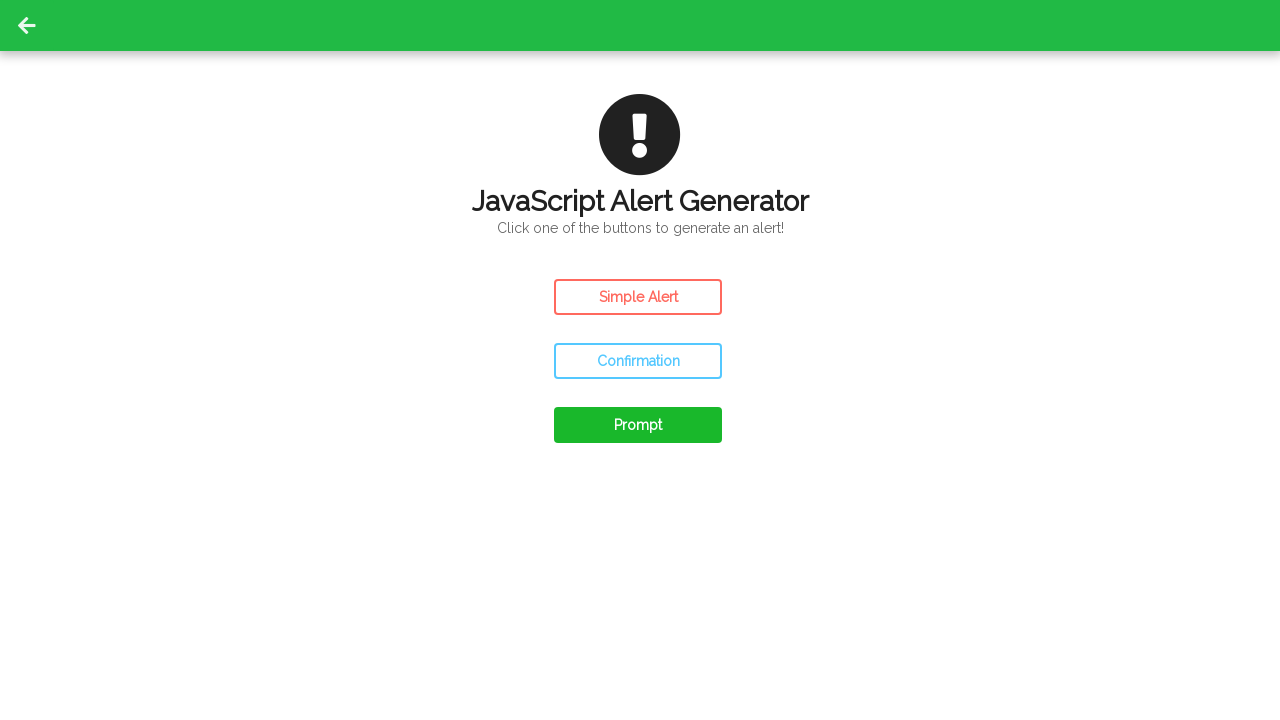